Tests the download link functionality on W3Schools tryit page by switching to the iframe and clicking the download link

Starting URL: https://www.w3schools.com/tags/tryit.asp?filename=tryhtml5_a_download

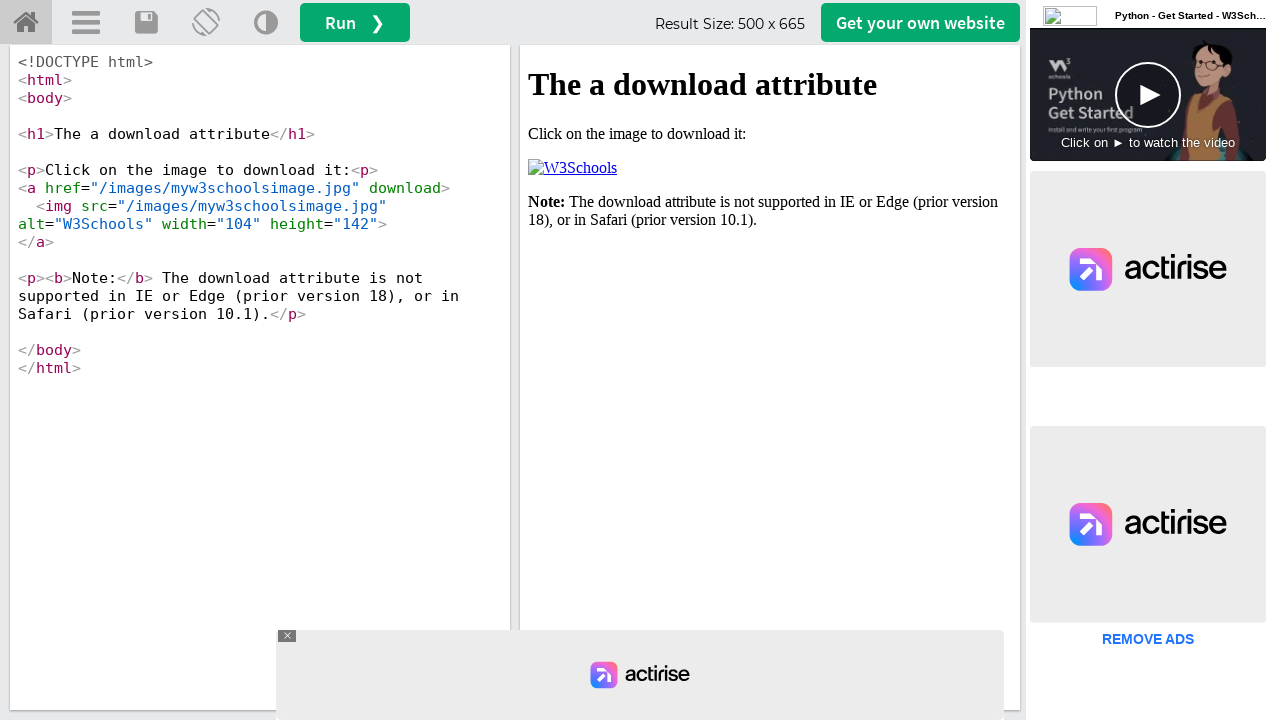

Set viewport size to 1920x1080
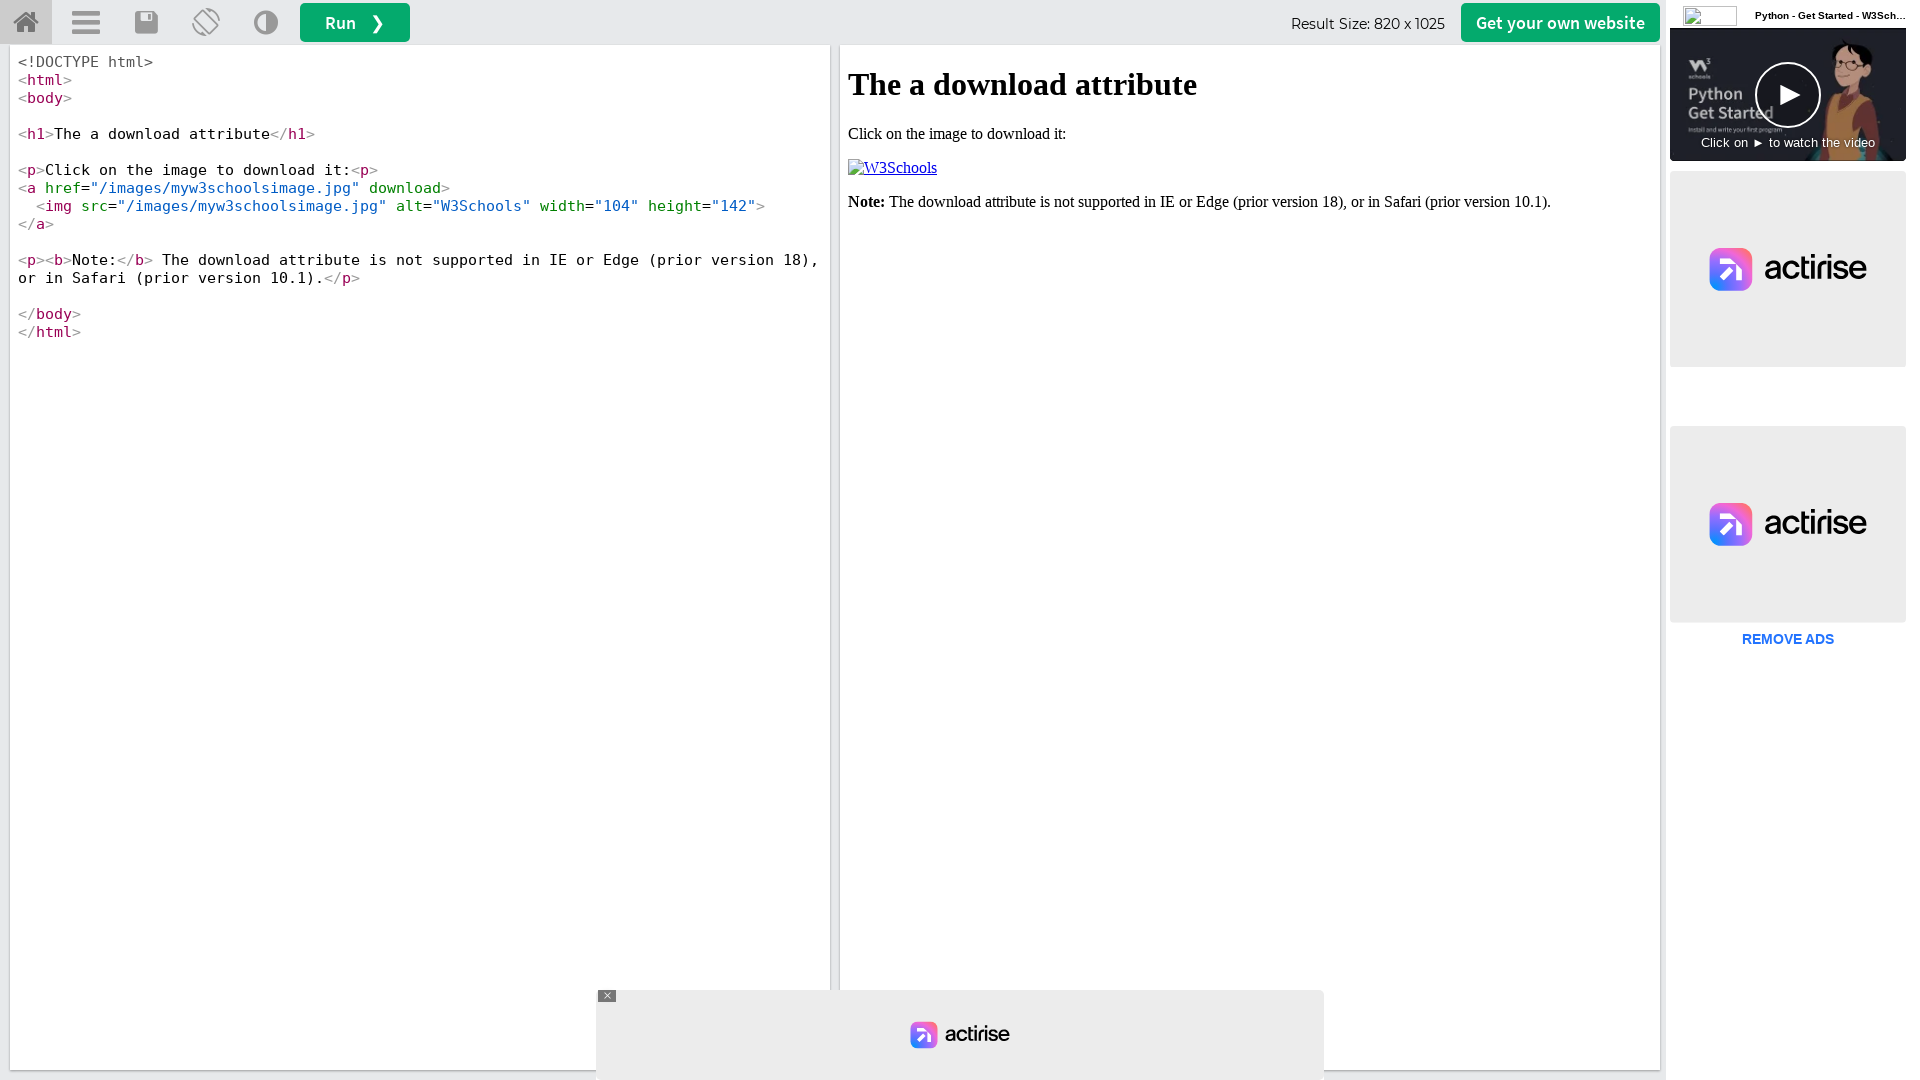

Located the #iframeResult iframe
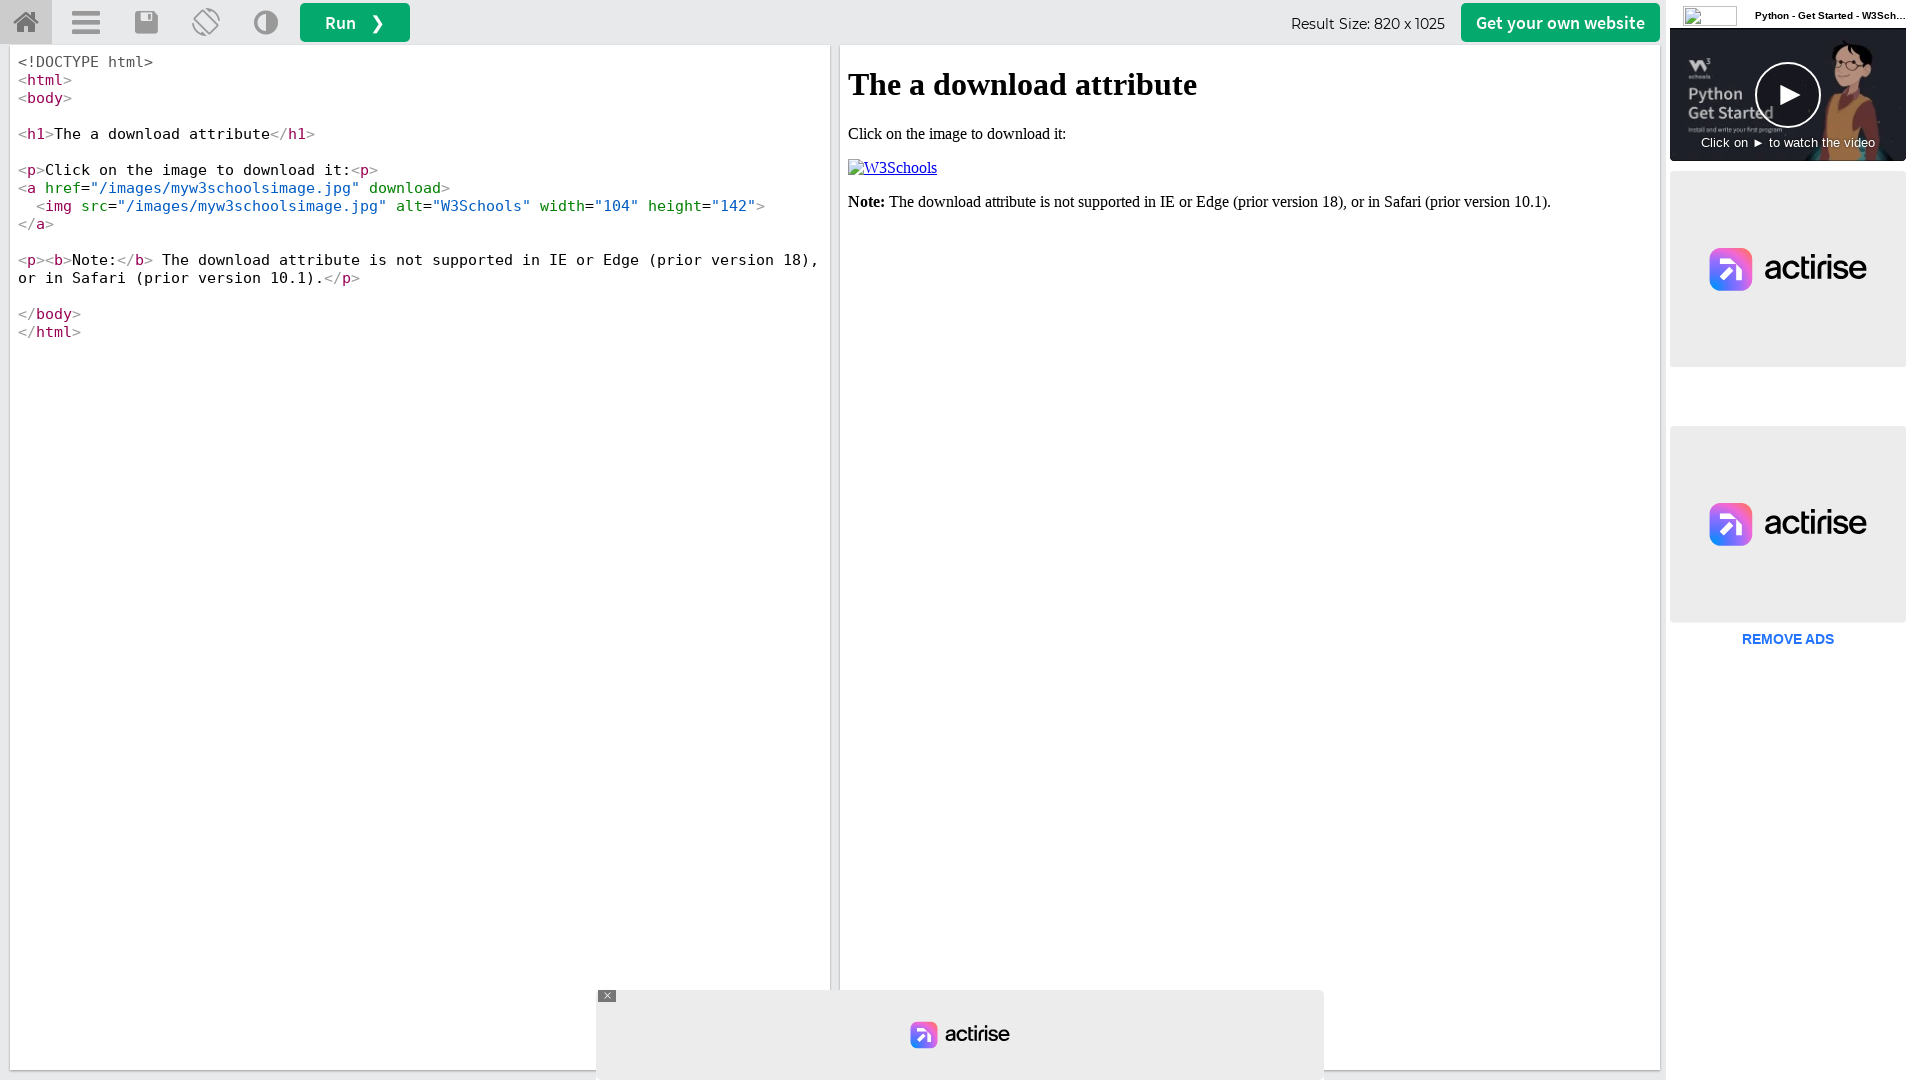

Clicked the download link inside the iframe at (892, 168) on #iframeResult >> internal:control=enter-frame >> xpath=/html/body/p[2]/a
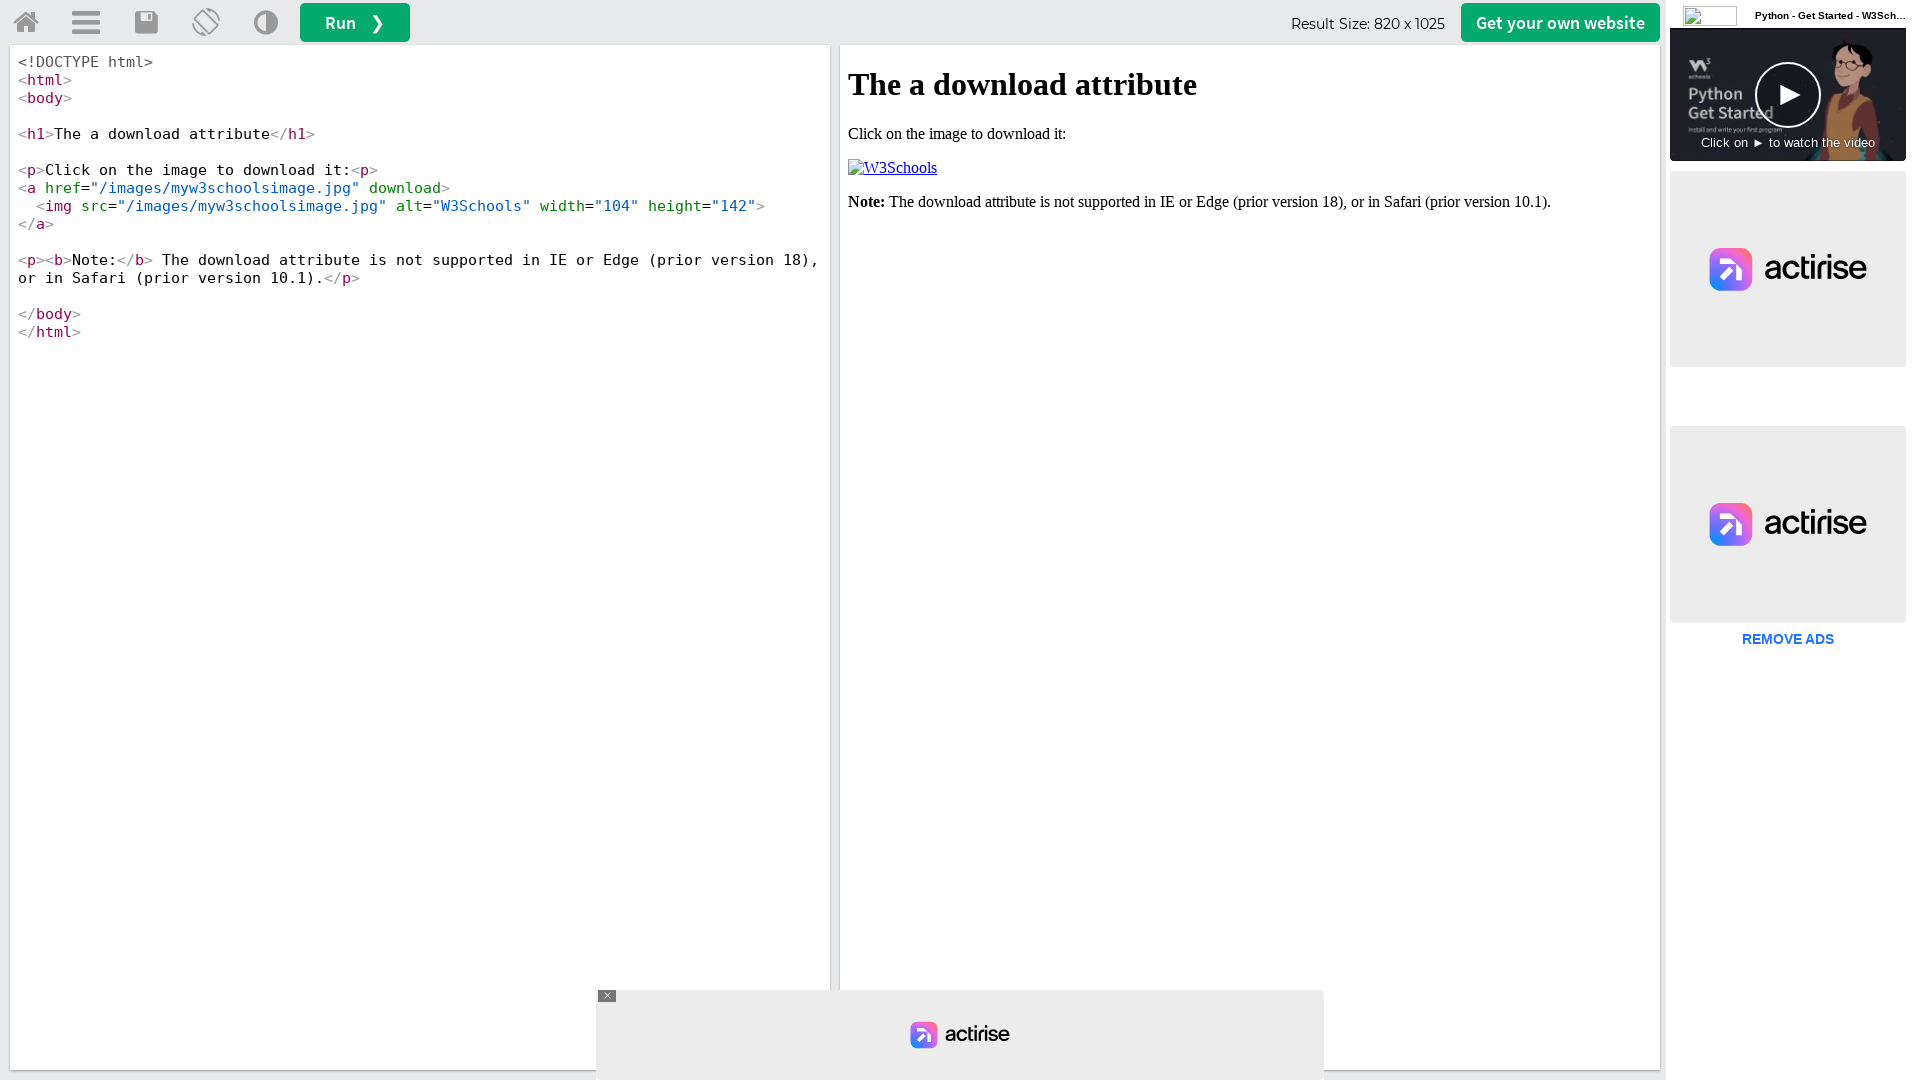

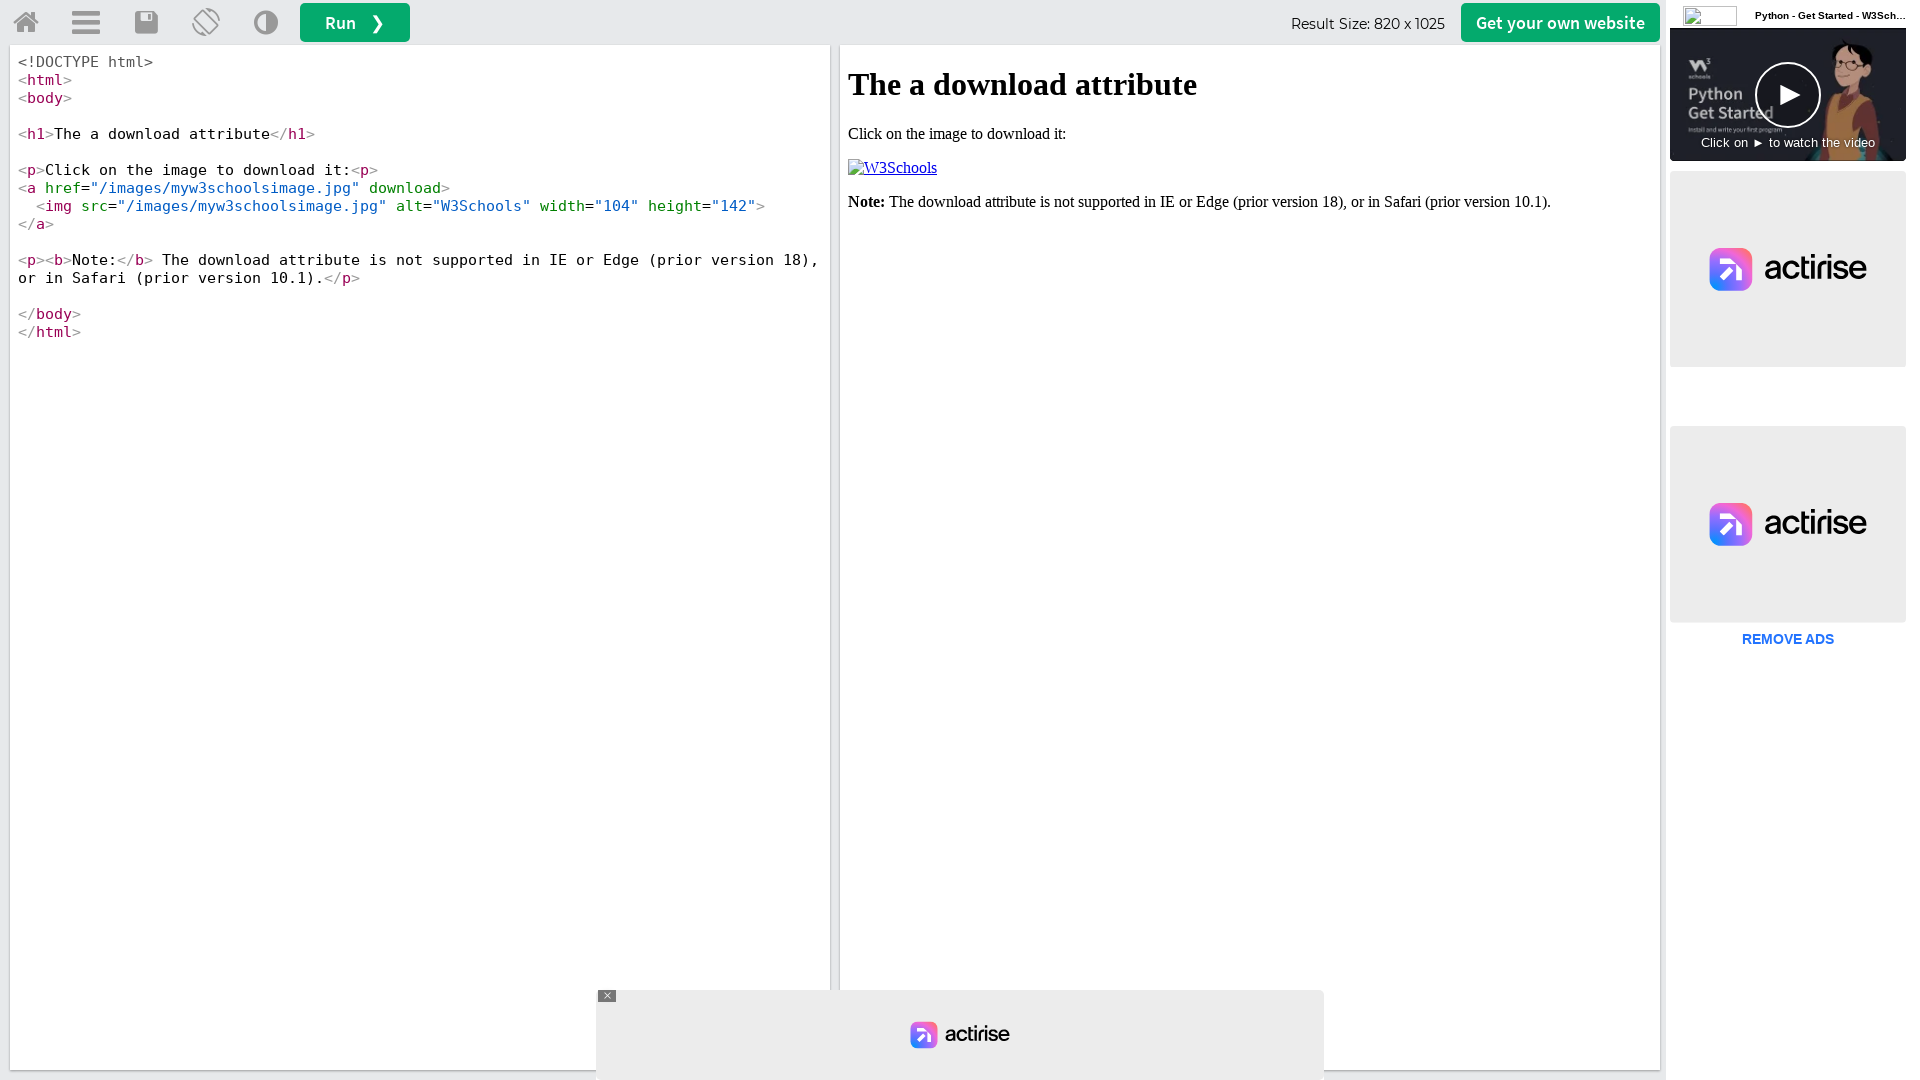